Tests keyboard key press functionality by sending ESCAPE and F1 keys to an input field

Starting URL: https://practice.expandtesting.com/key-presses

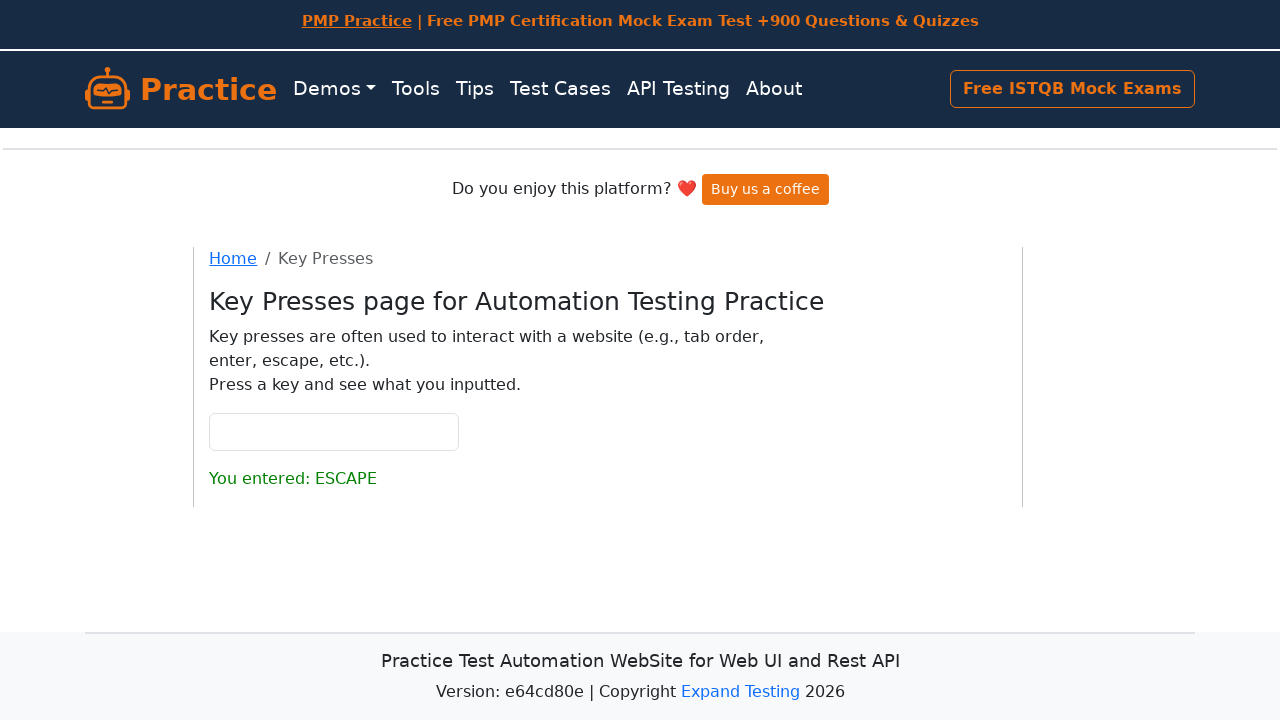

Pressed ESCAPE key in target input field on #target
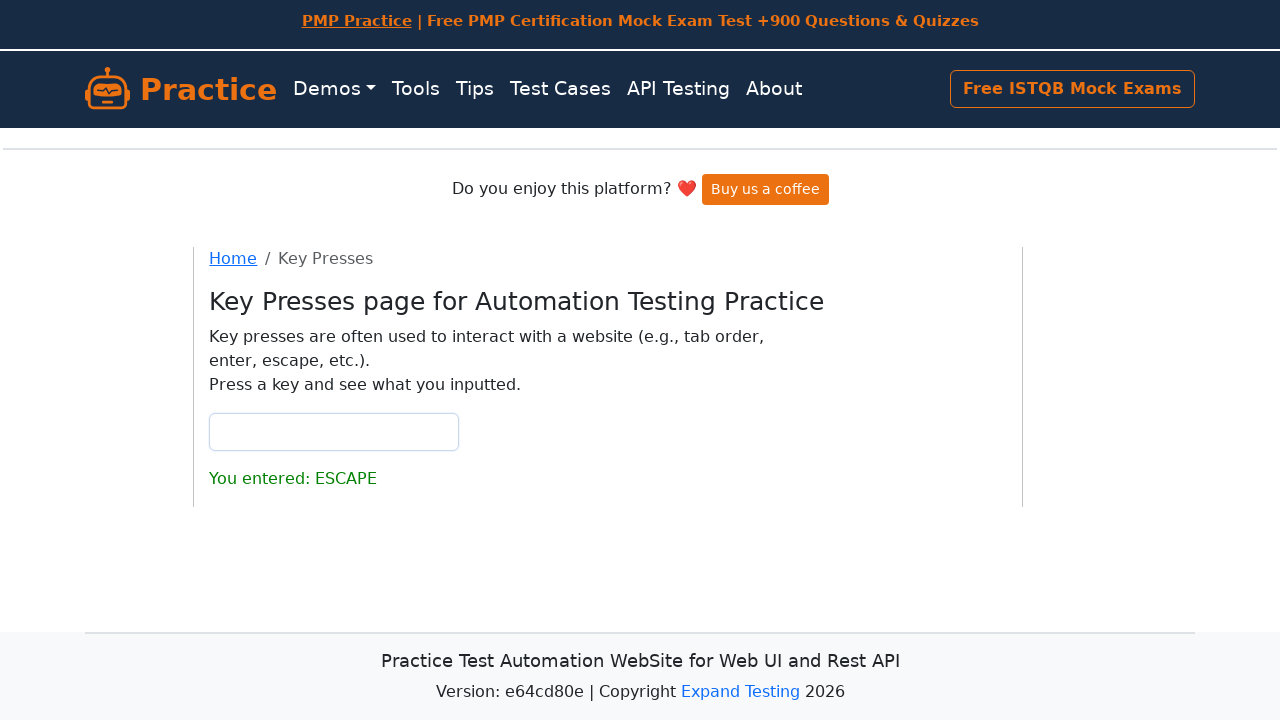

Pressed F1 key in target input field on #target
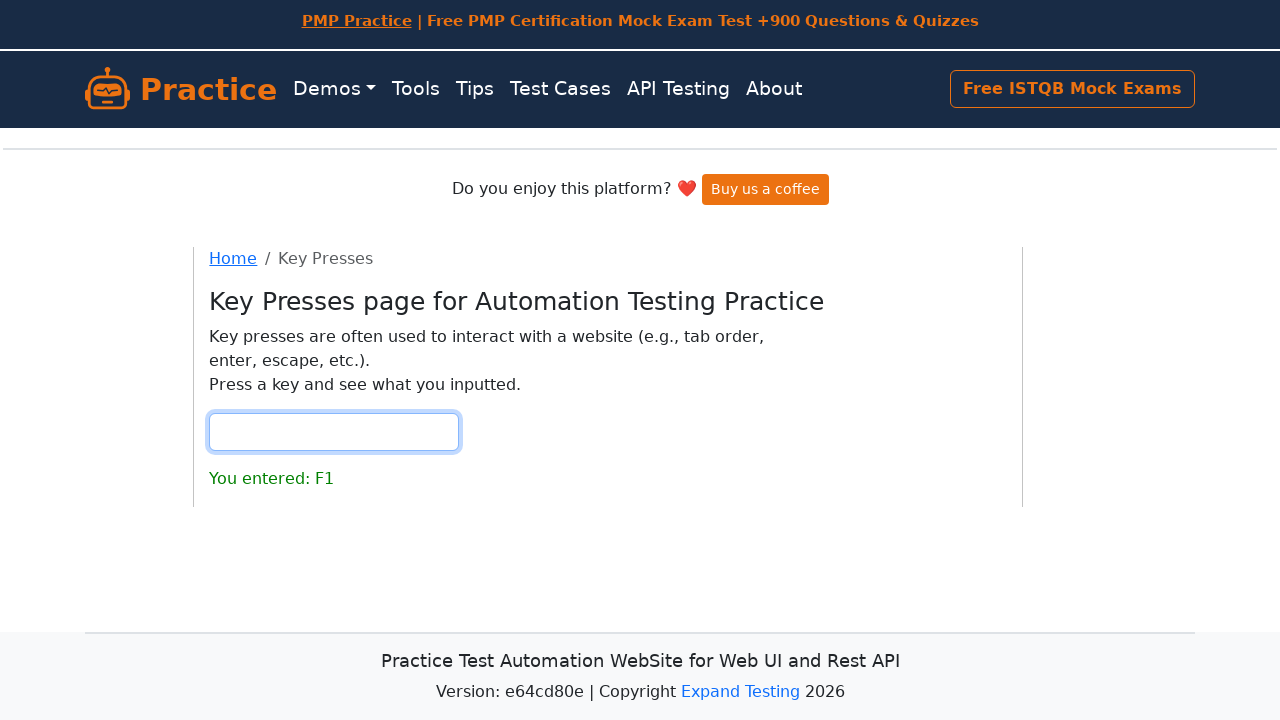

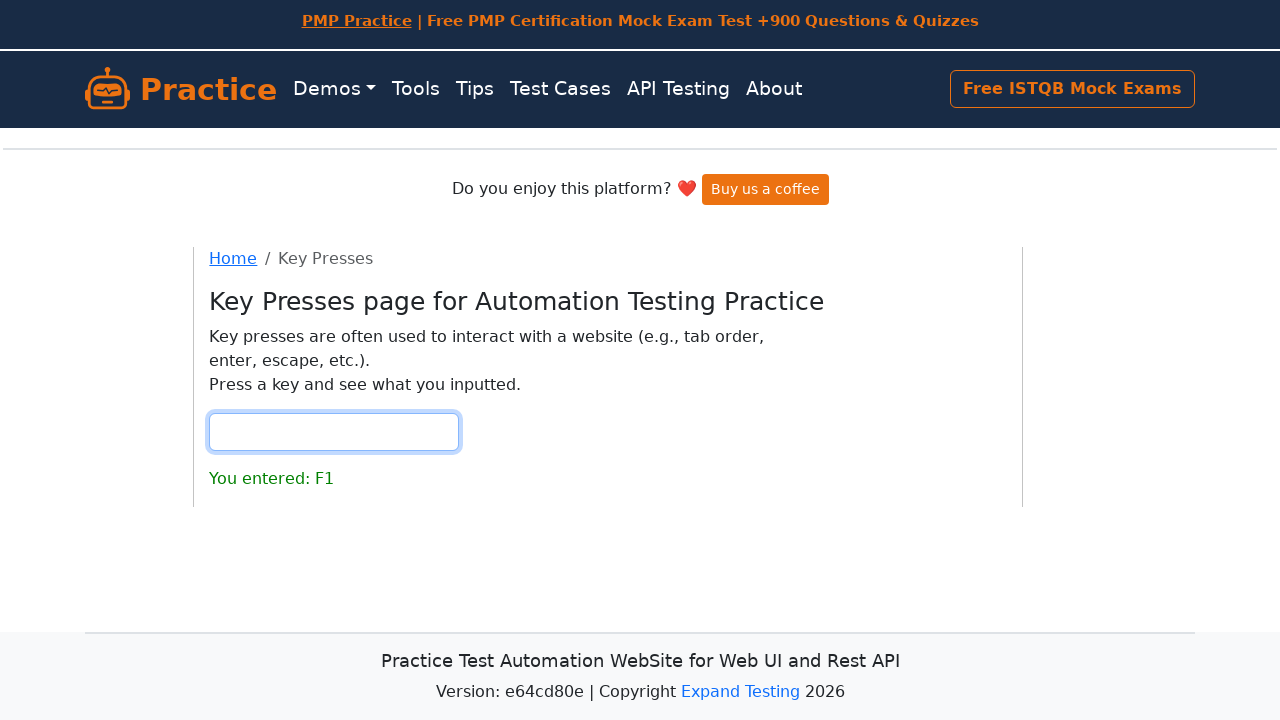